Tests a jQuery combo tree dropdown component by clicking to open the dropdown and selecting multiple values from the hierarchical options list.

Starting URL: https://www.jqueryscript.net/demo/Drop-Down-Combo-Tree/

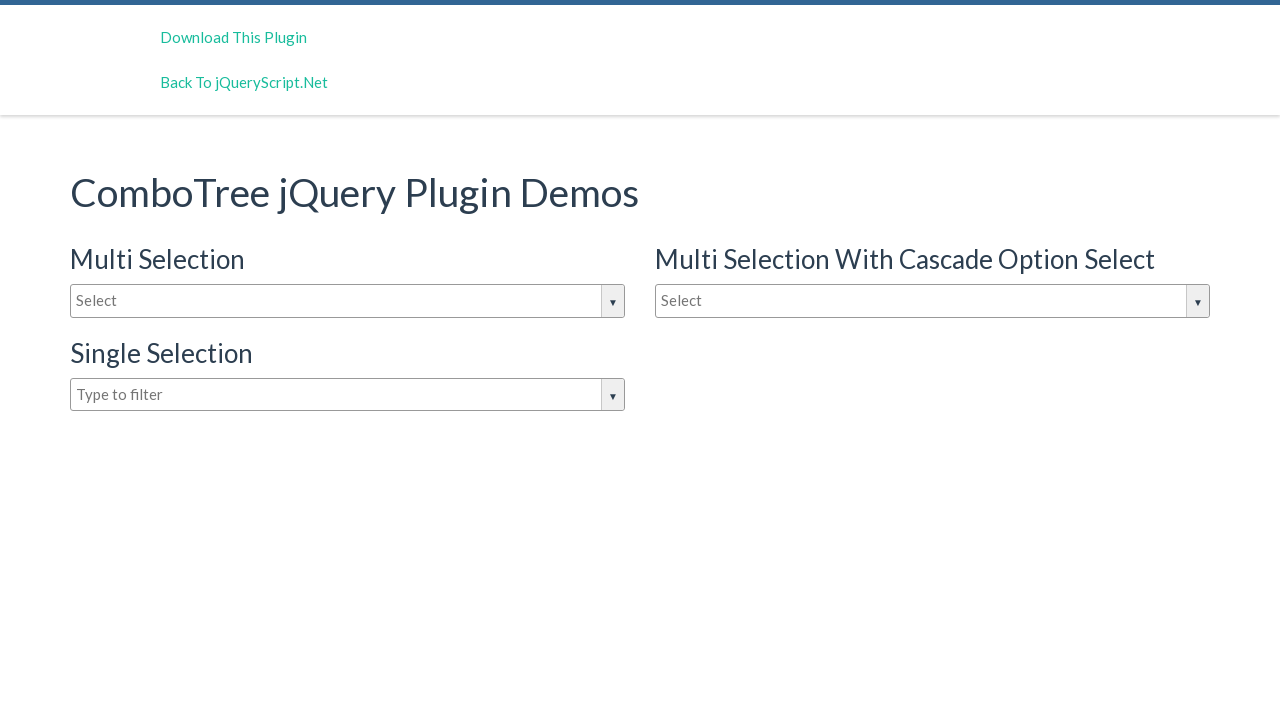

Clicked on the combo tree input box to open the dropdown at (348, 301) on #justAnInputBox
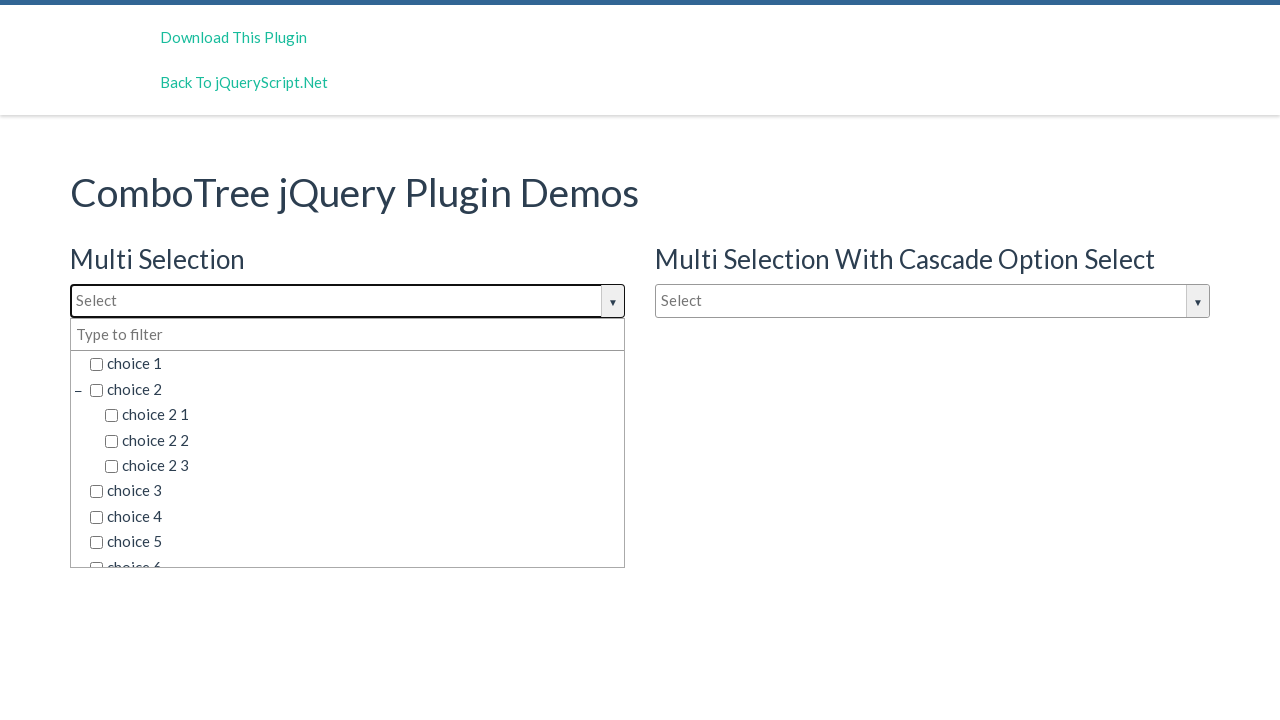

Dropdown options loaded and became visible
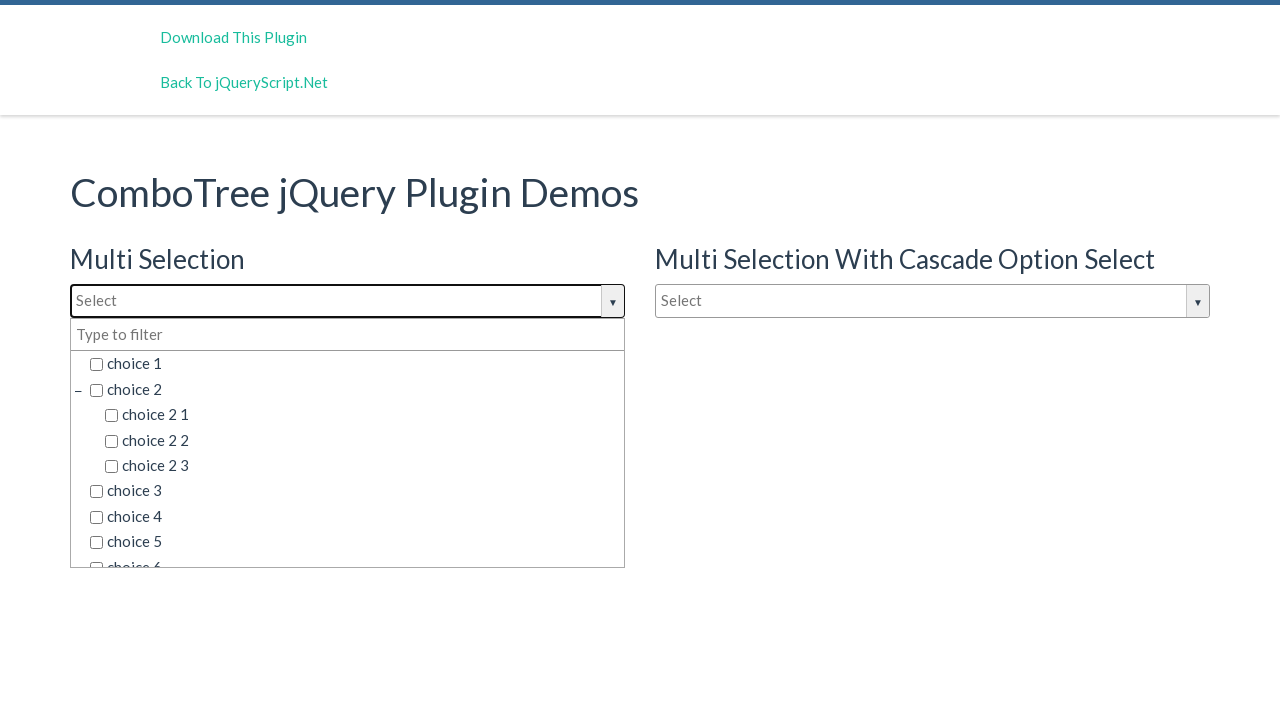

Selected 'choice 6 1' from the dropdown at (362, 443) on span.comboTreeItemTitle:has-text('choice 6 1')
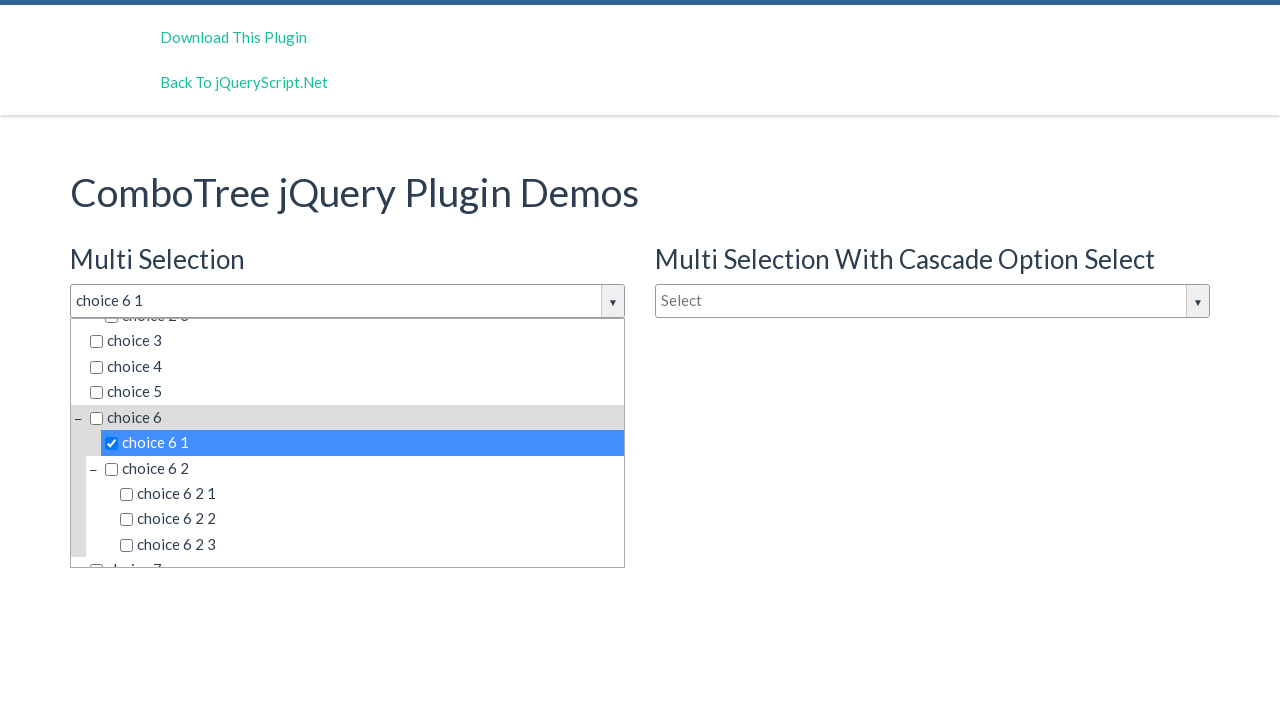

Selected 'choice 6 2' from the dropdown at (362, 468) on span.comboTreeItemTitle:has-text('choice 6 2')
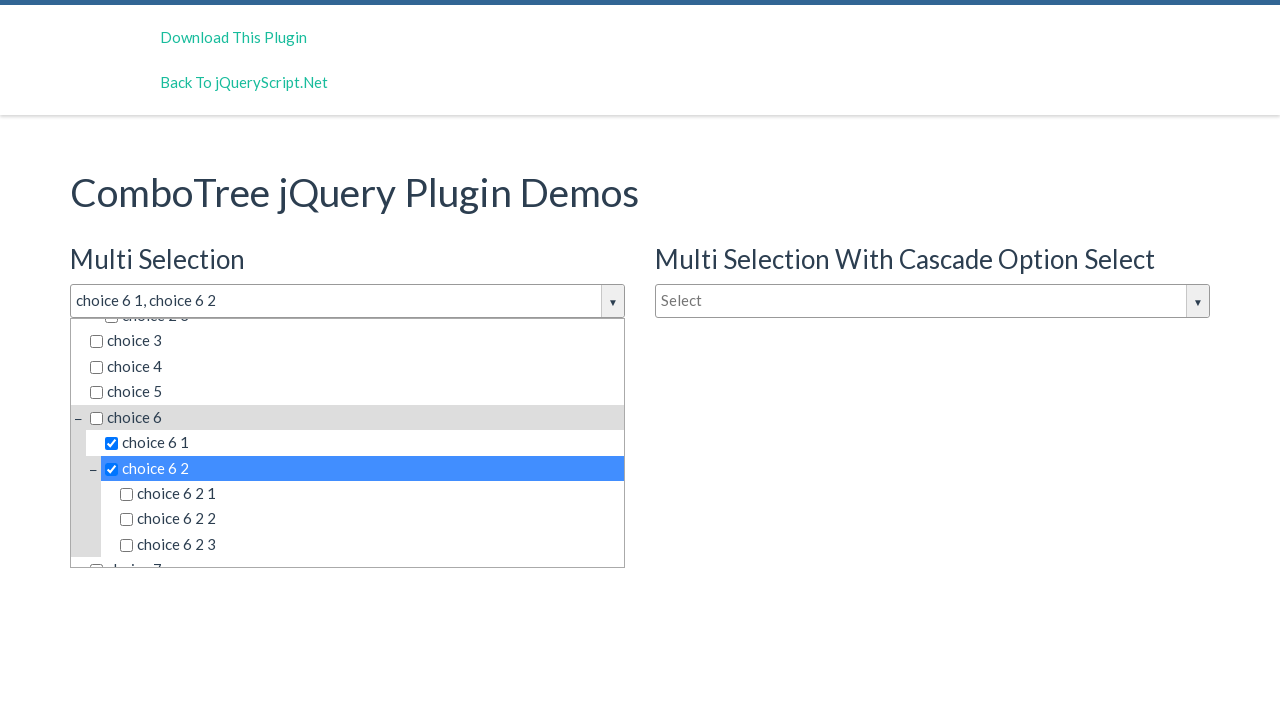

Selected 'choice 6 2 1' from the dropdown at (370, 494) on span.comboTreeItemTitle:has-text('choice 6 2 1')
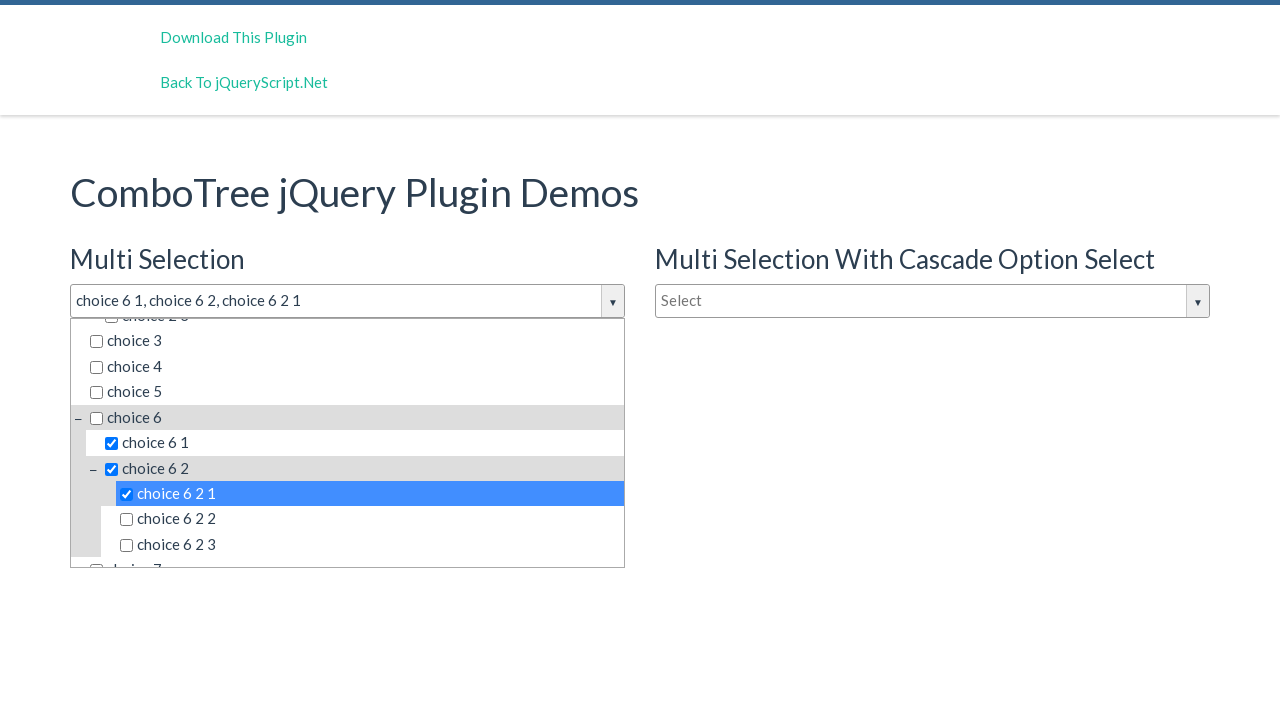

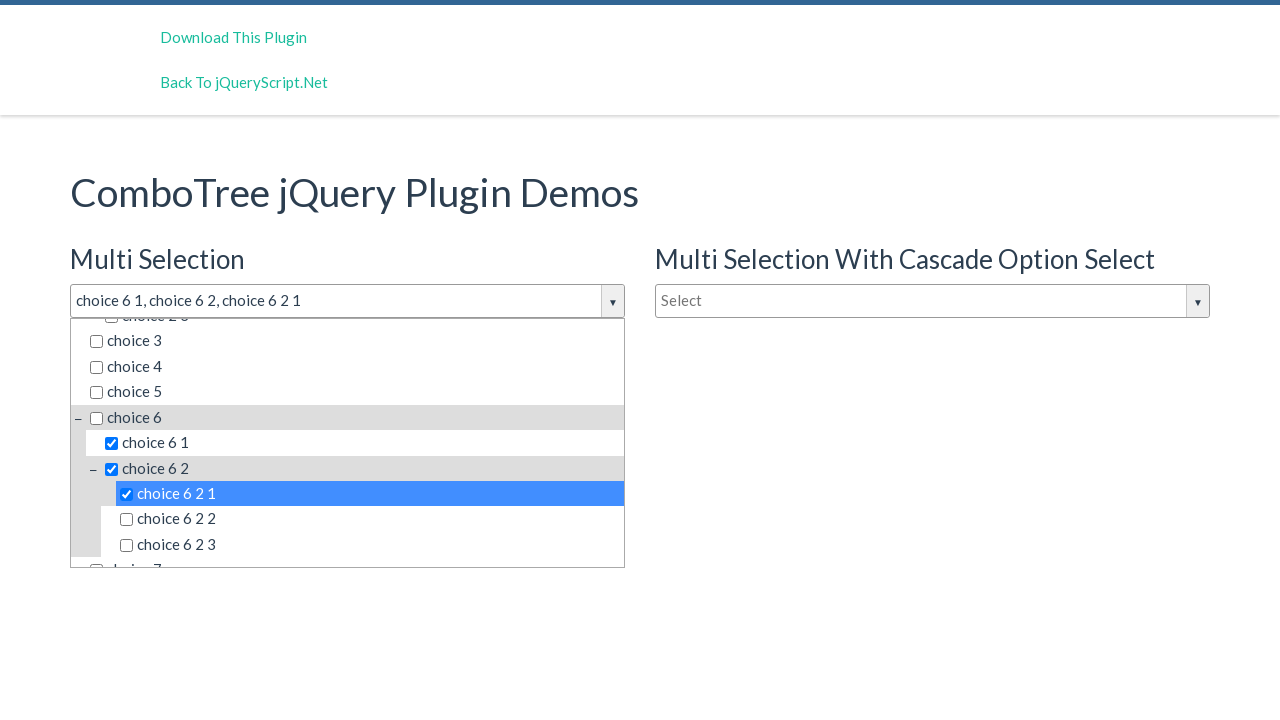